Tests Shadow DOM navigation by accessing elements in nested shadow roots, filling form fields, and retrieving text content

Starting URL: https://automationfc.github.io/shadow-dom/

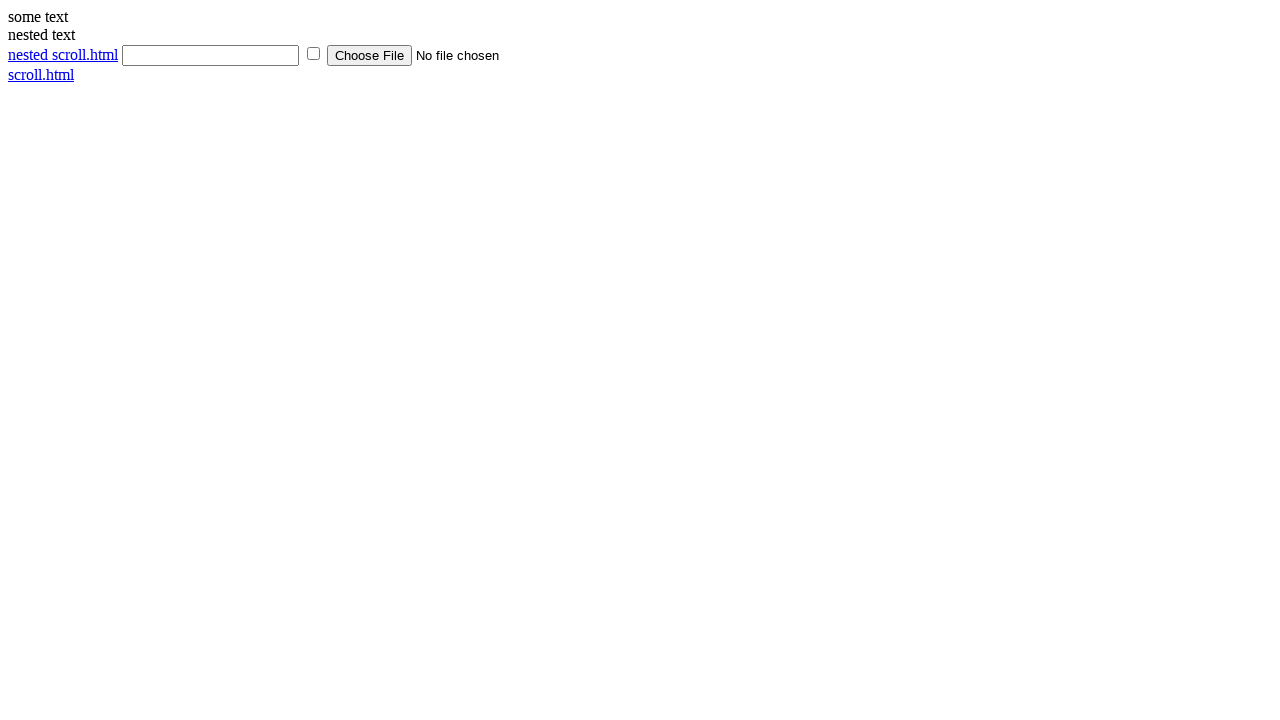

Retrieved text content from scroll.html link outside shadow DOM
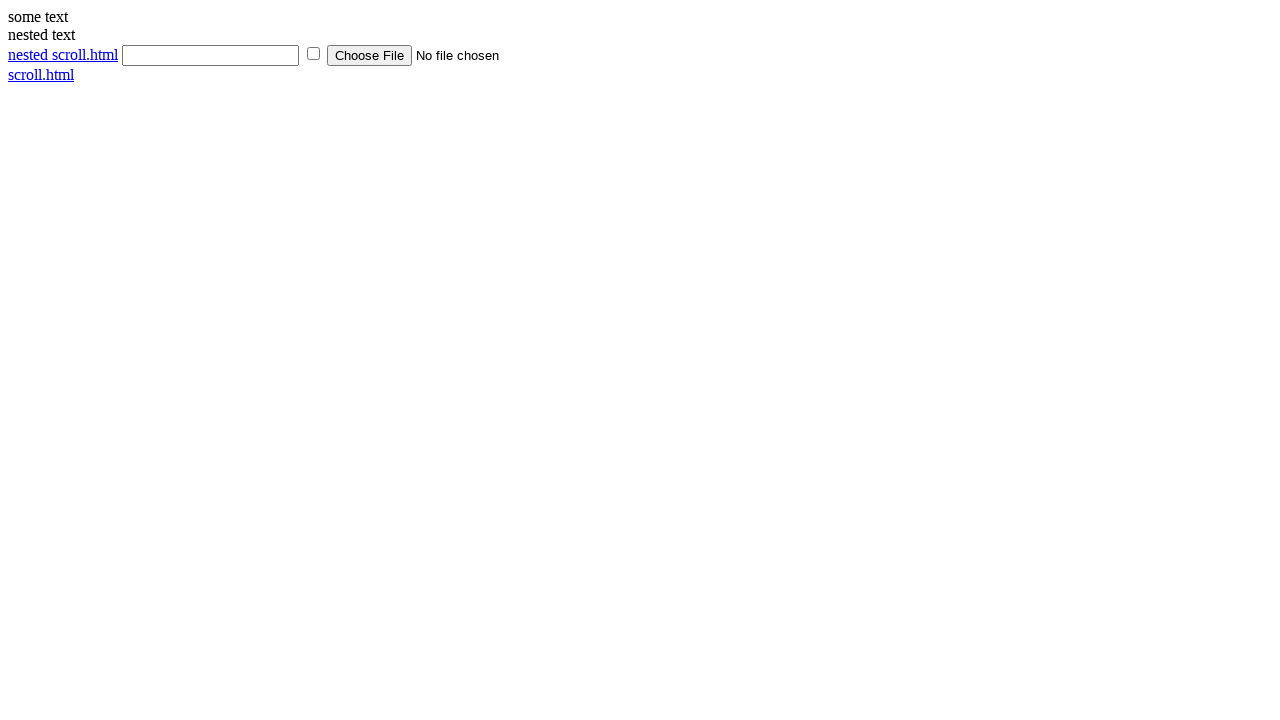

Located first shadow DOM host element by id 'shadow_host'
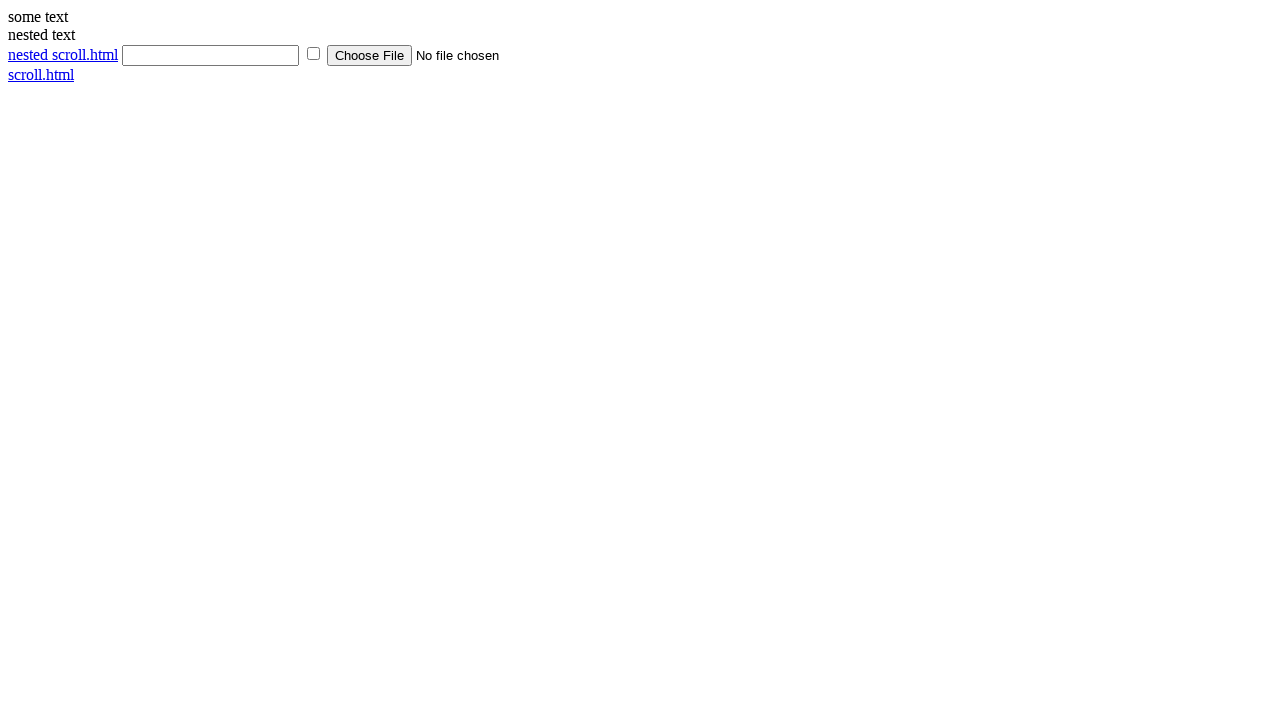

Retrieved text content from anchor link inside first shadow DOM
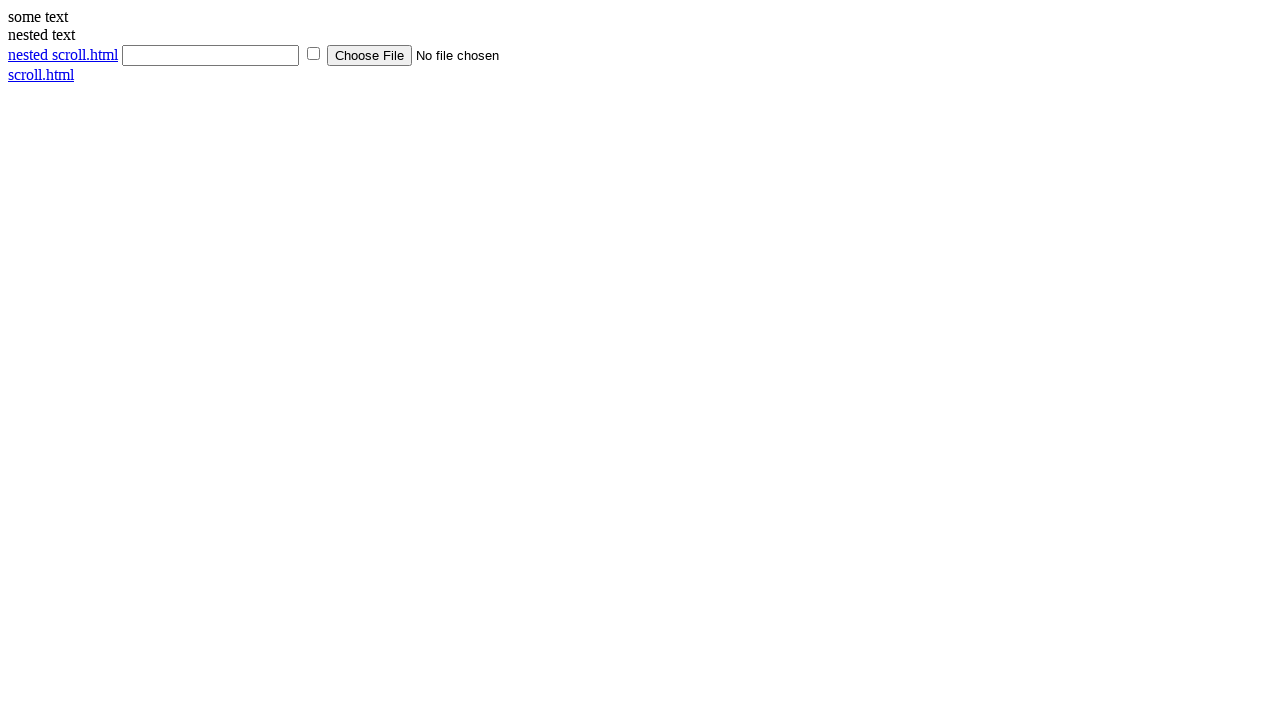

Filled text input field in first shadow DOM with 'Selenium' on xpath=//div[@id='shadow_host'] >> input[type='text']
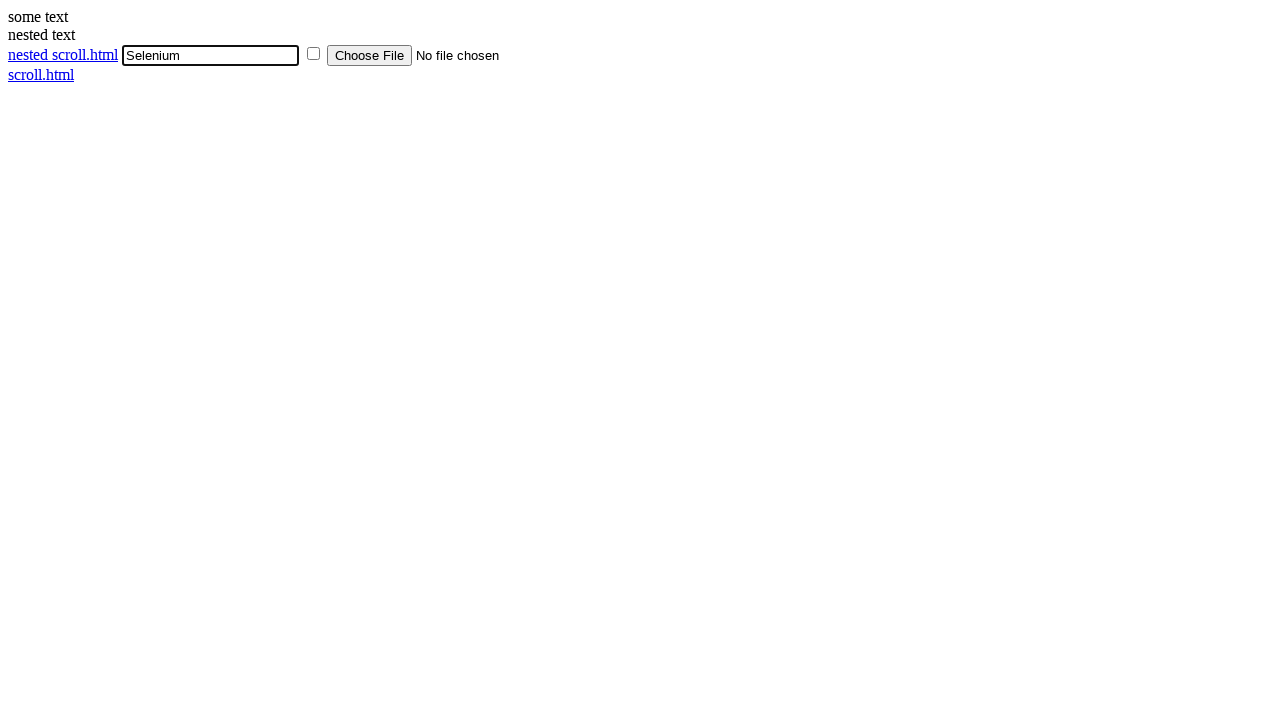

Retrieved text content from nested span element in first shadow DOM
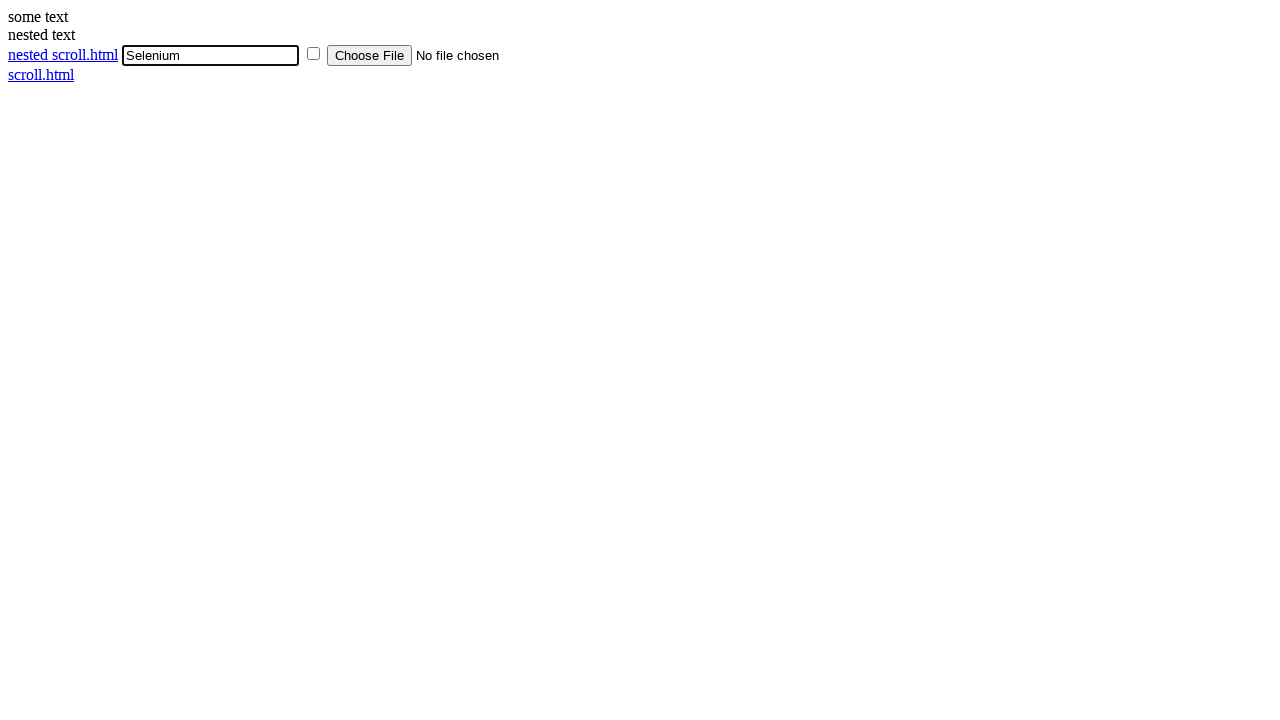

Located second nested shadow DOM host element by id 'nested_shadow_host'
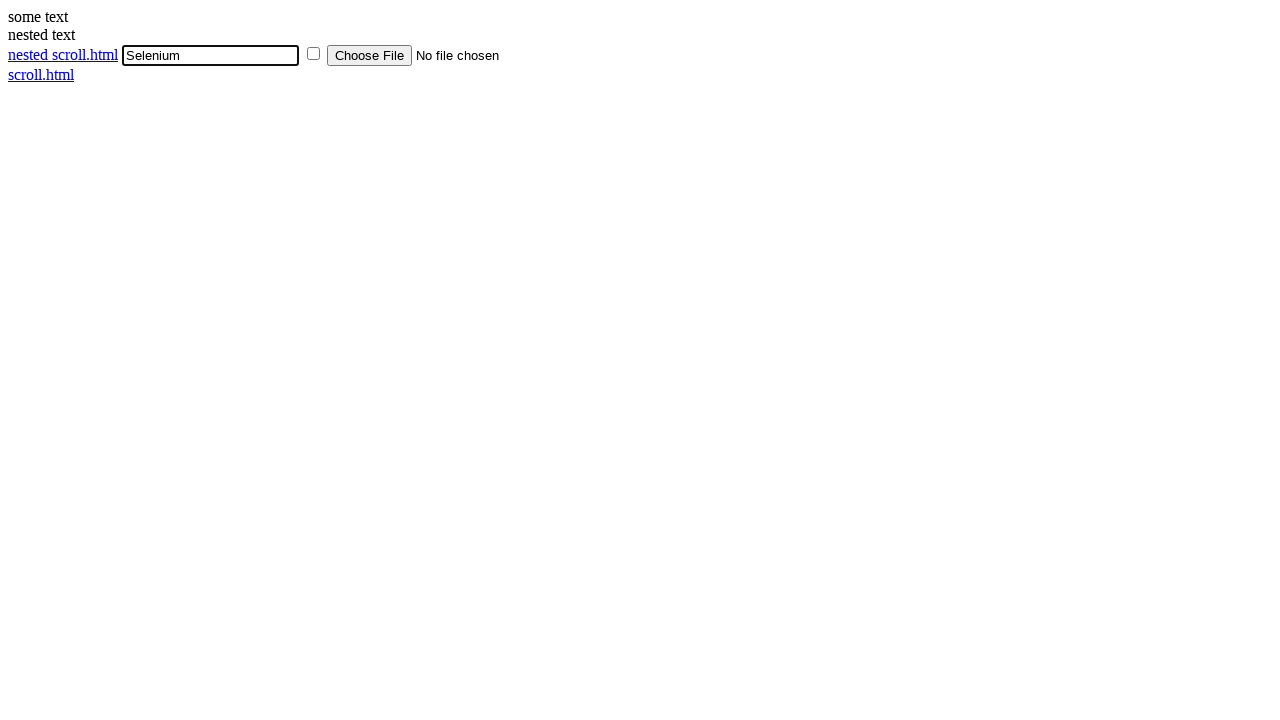

Retrieved text content from nested div element in second shadow DOM
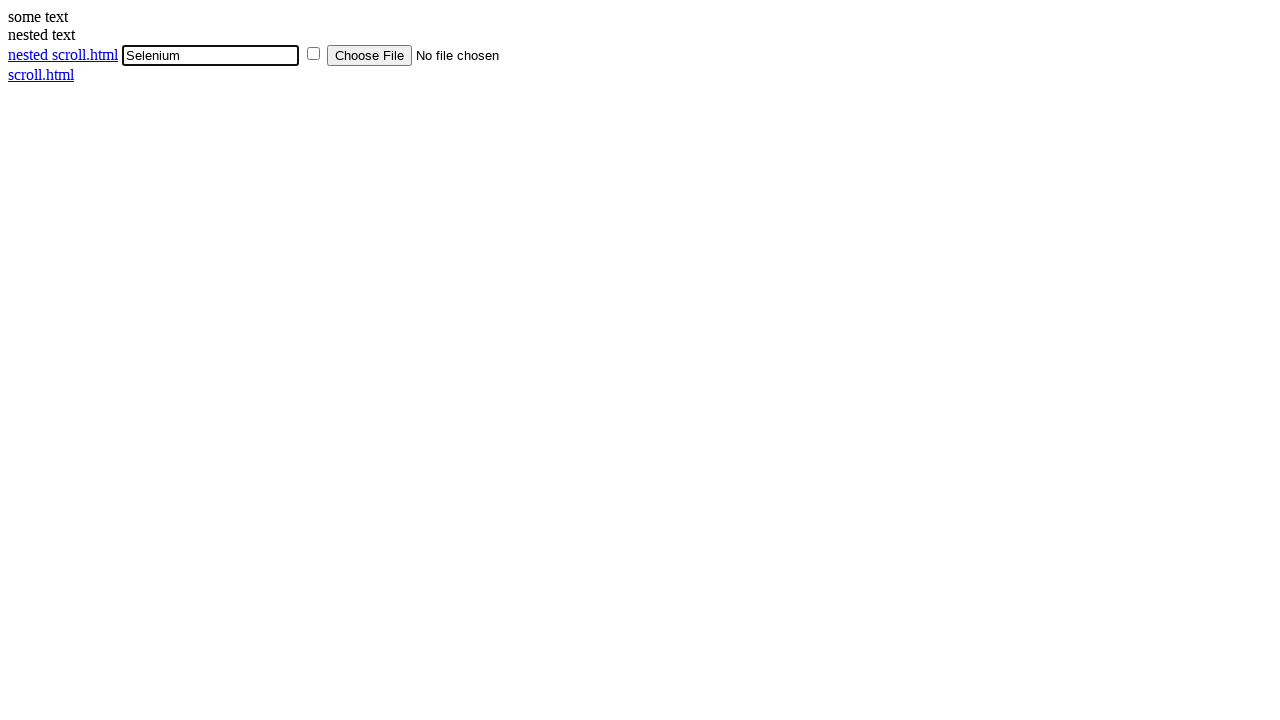

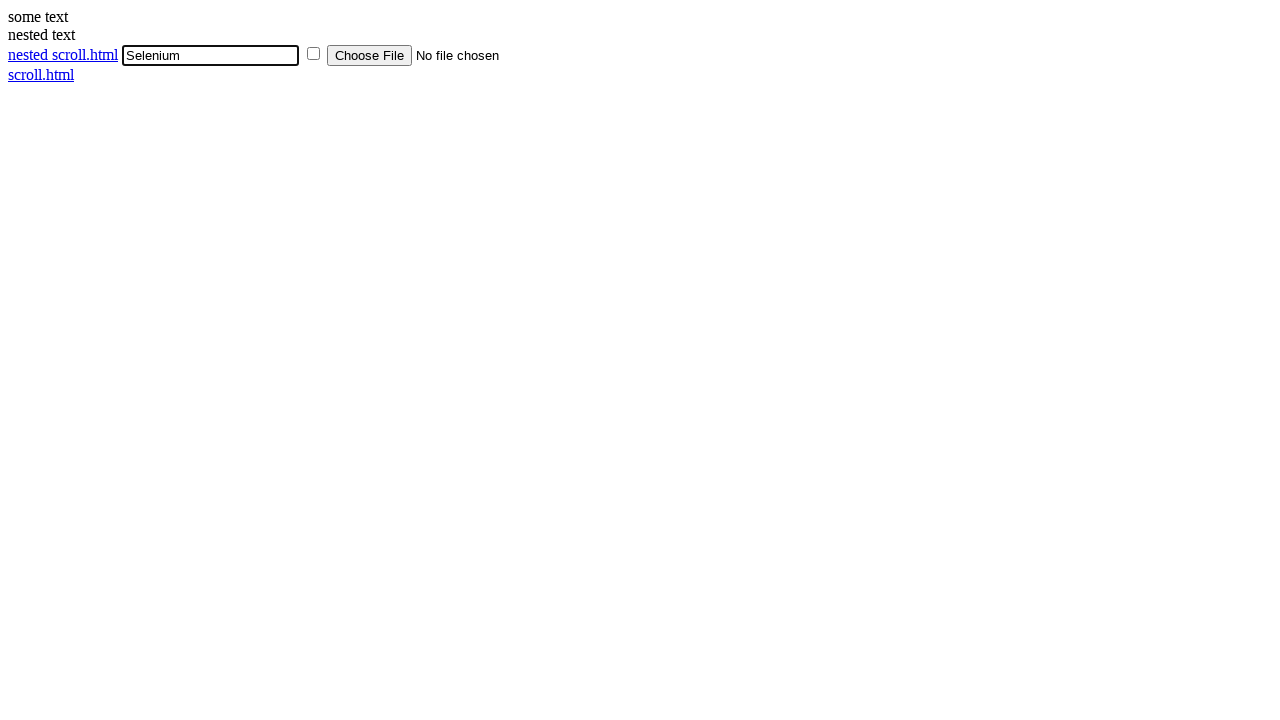